Verifies that the cookies page link exists and can be clicked to navigate to the cookies page

Starting URL: https://cs-601.vercel.app/

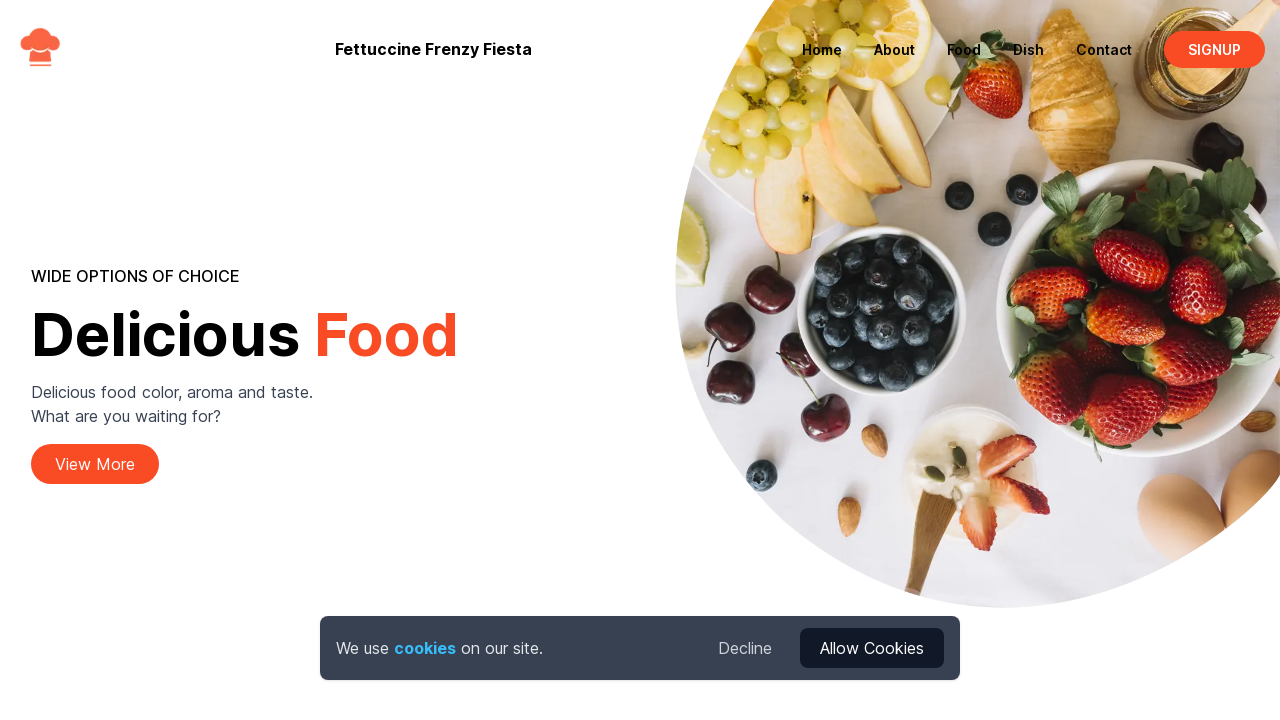

Located cookies page link element
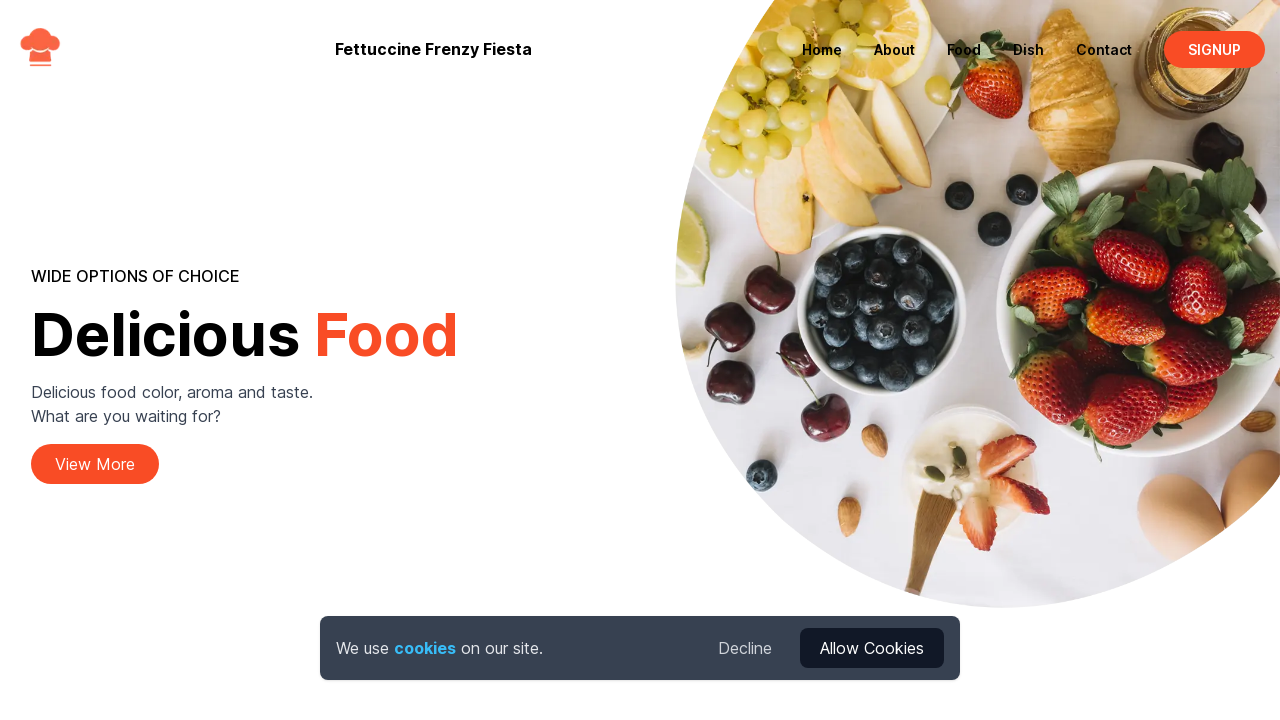

Verified cookies link exists on the page
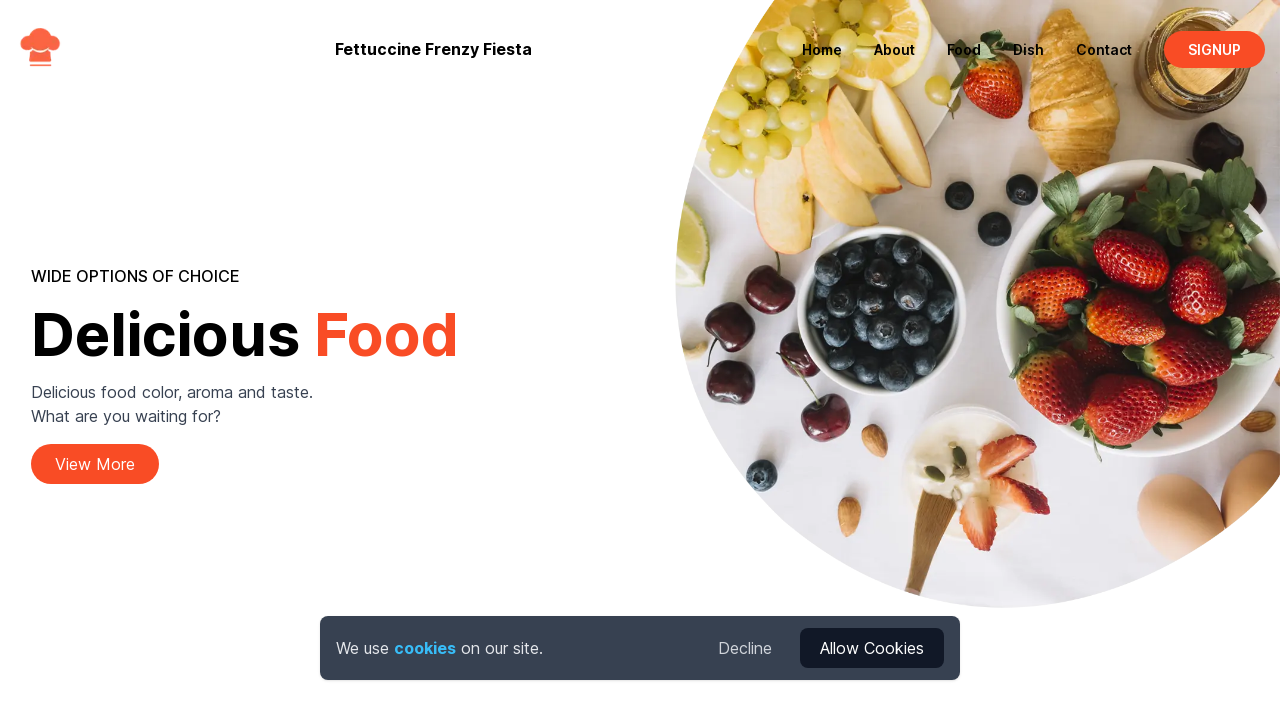

Clicked on cookies page link to navigate
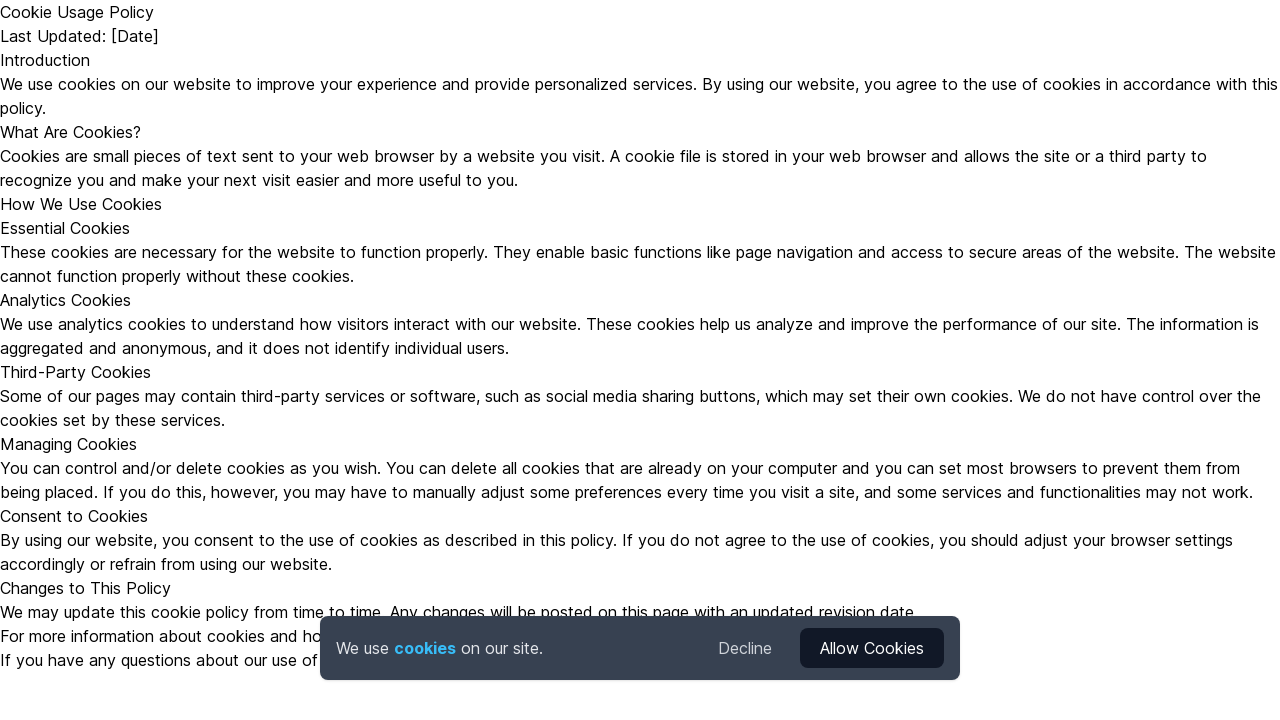

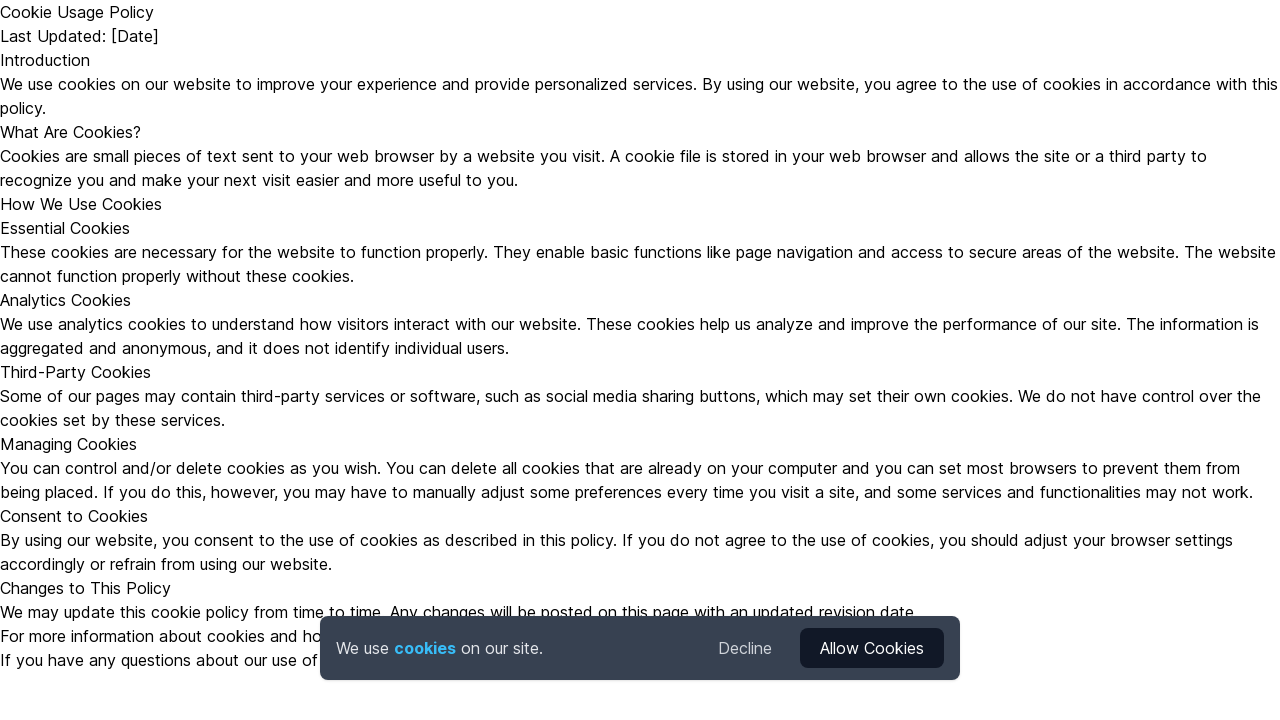